Navigates to a Wix portfolio website and clicks on a button element, likely to open a menu or navigate to another section.

Starting URL: https://kamoleshbachar.wixsite.com/kamolini

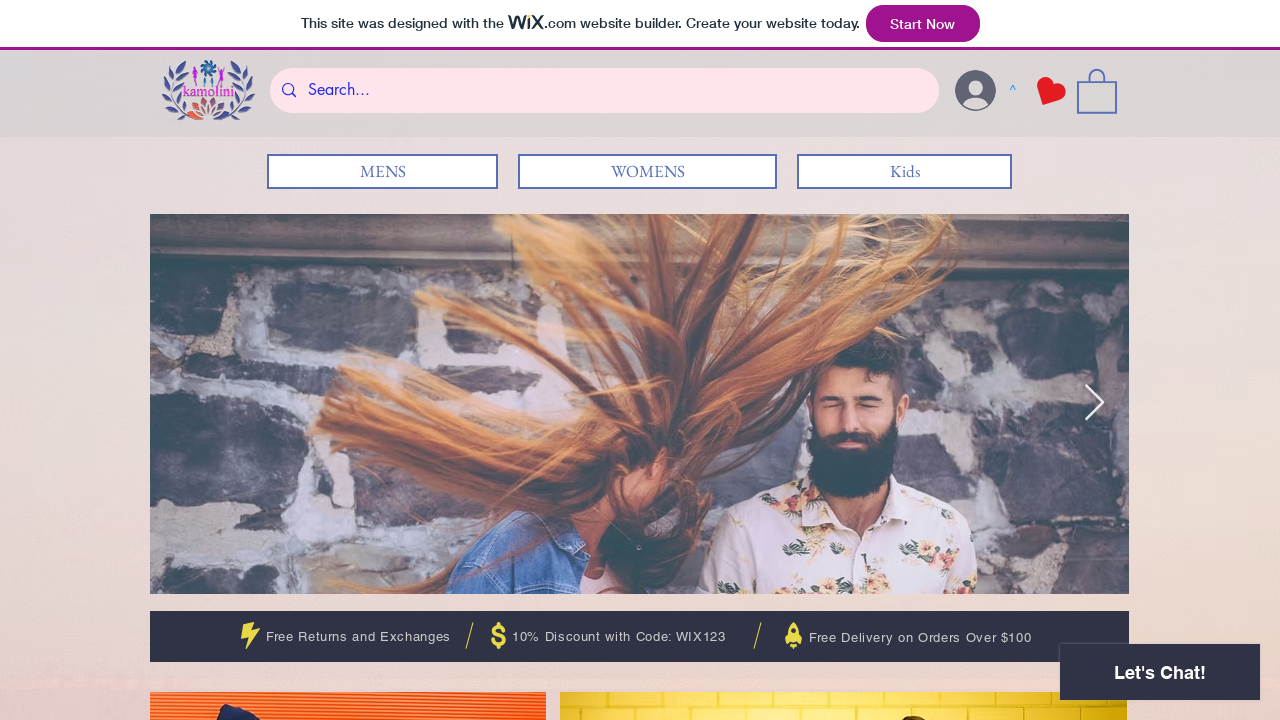

Clicked button element on Wix portfolio website at (1097, 90) on a[role='button']
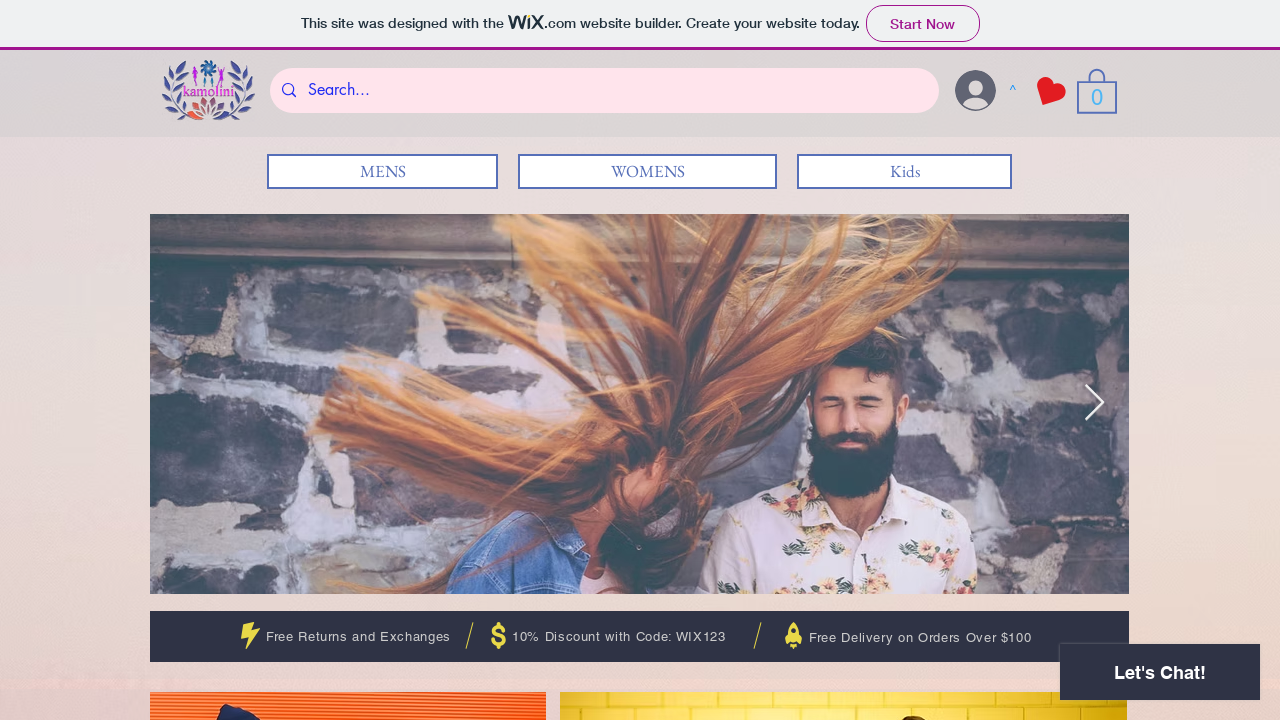

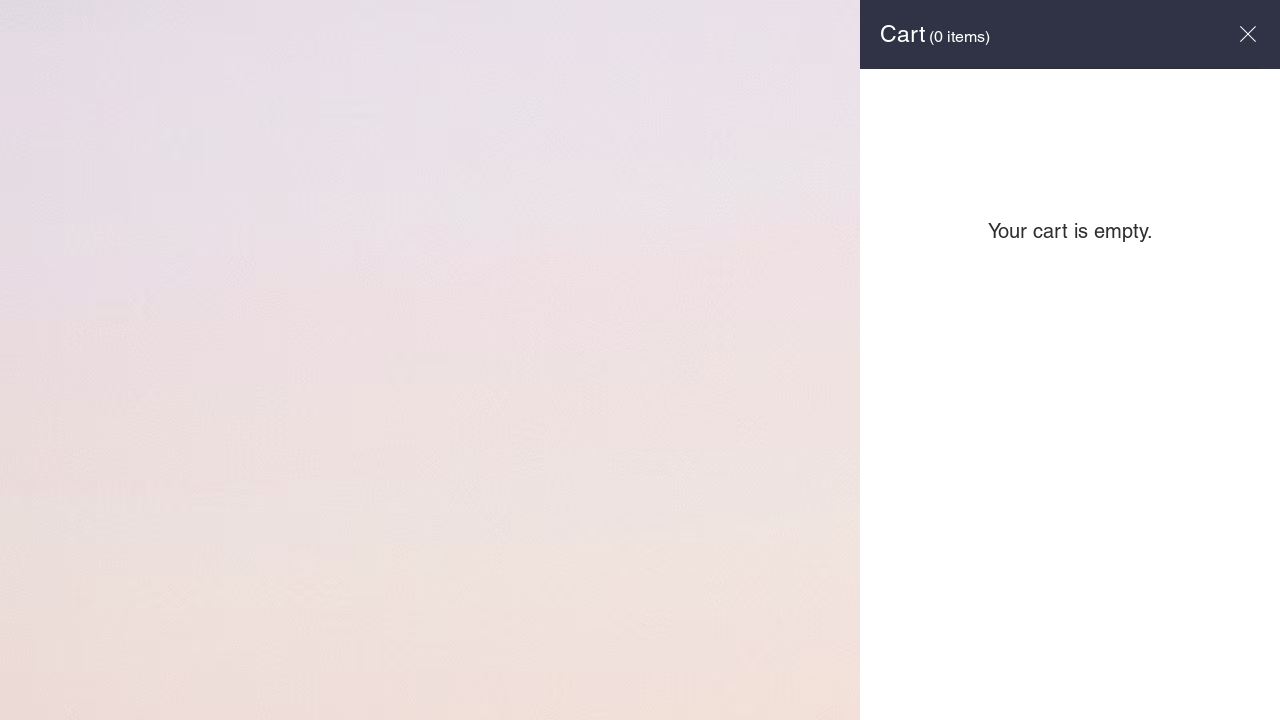